Tests registration form validation with invalid email format by filling all fields with invalid email and verifying email error messages

Starting URL: https://alada.vn/tai-khoan/dang-ky.html

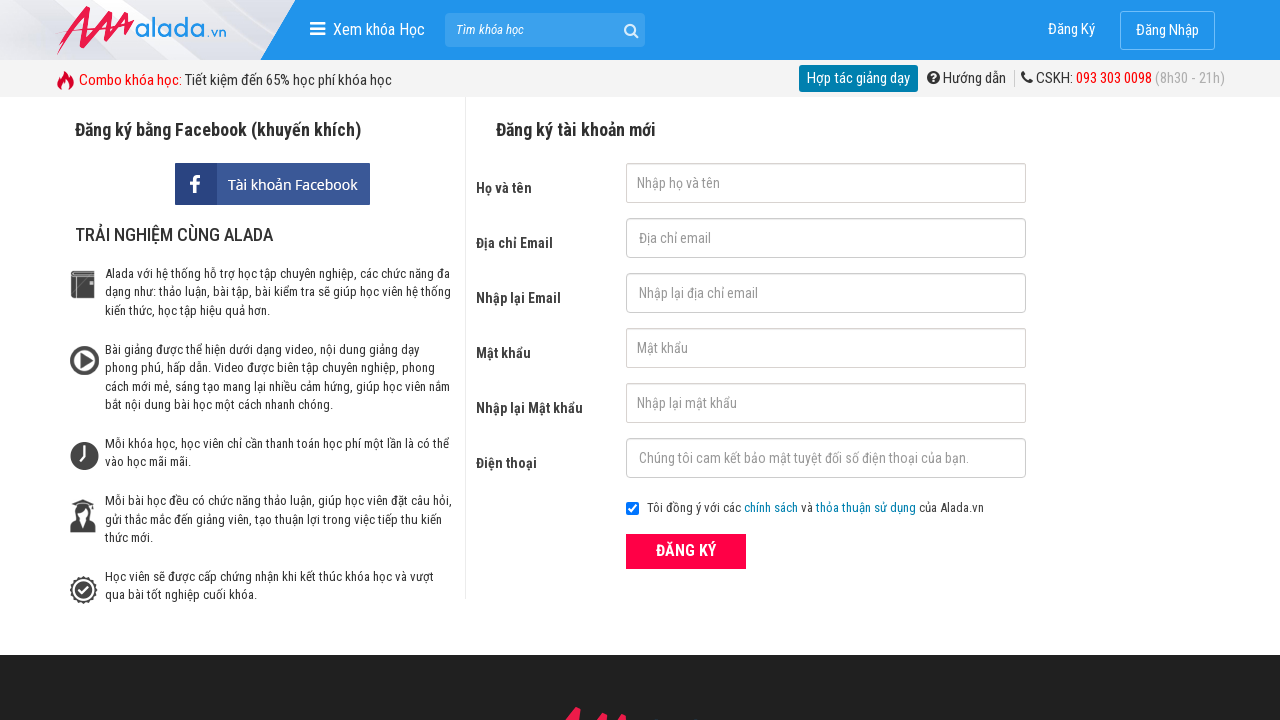

Filled first name field with 'Tran Ngoc Mo' on #txtFirstname
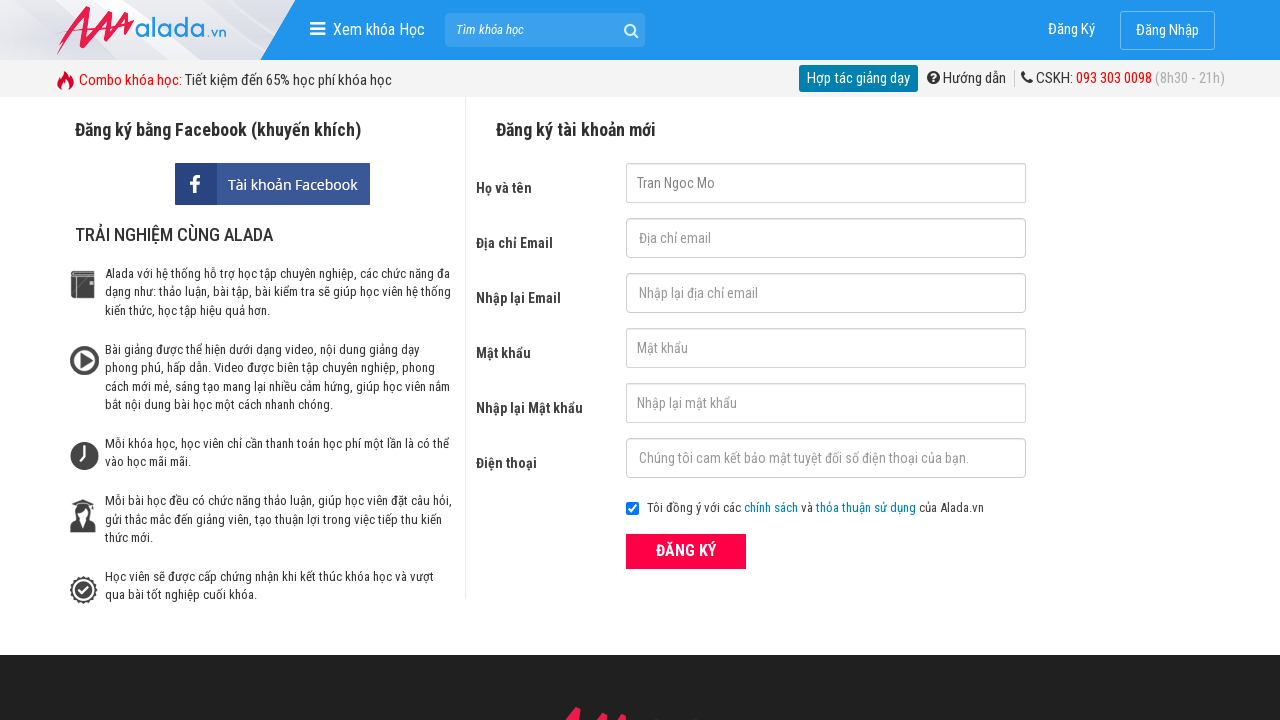

Filled email field with invalid format 'Tran Ngoc Mo' on #txtEmail
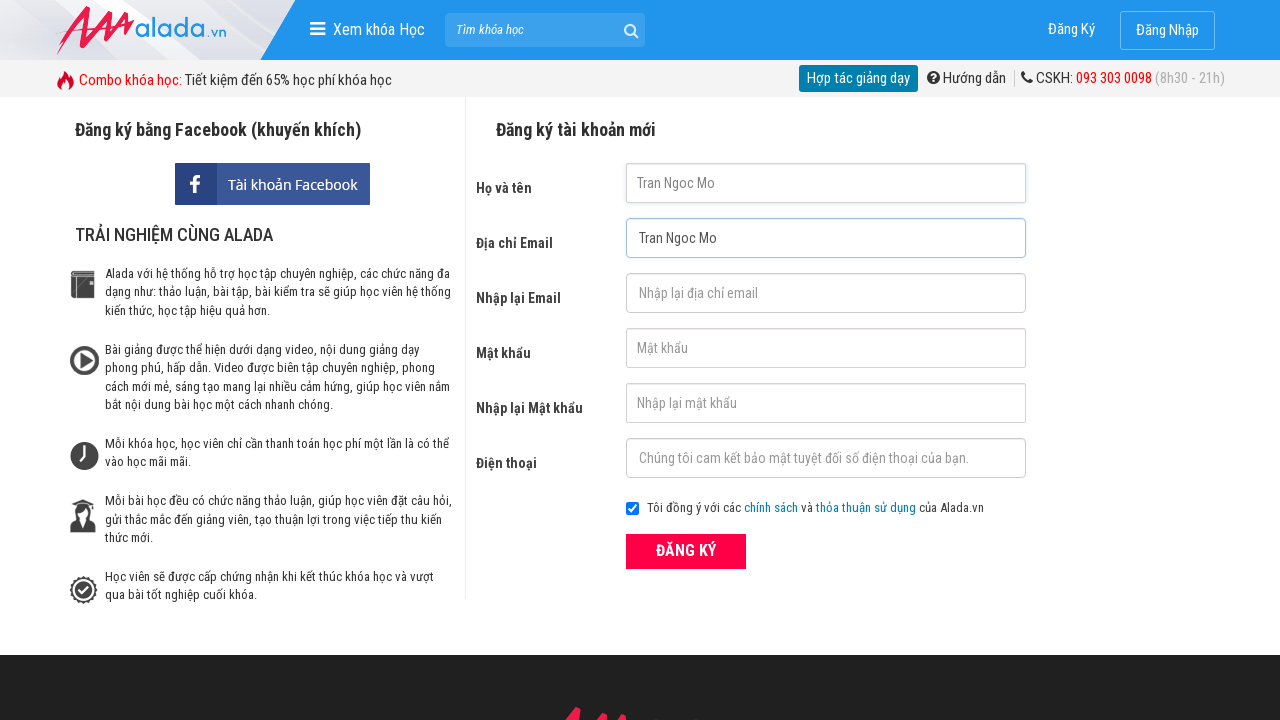

Filled confirm email field with invalid format 'Tran Ngoc Mo' on #txtCEmail
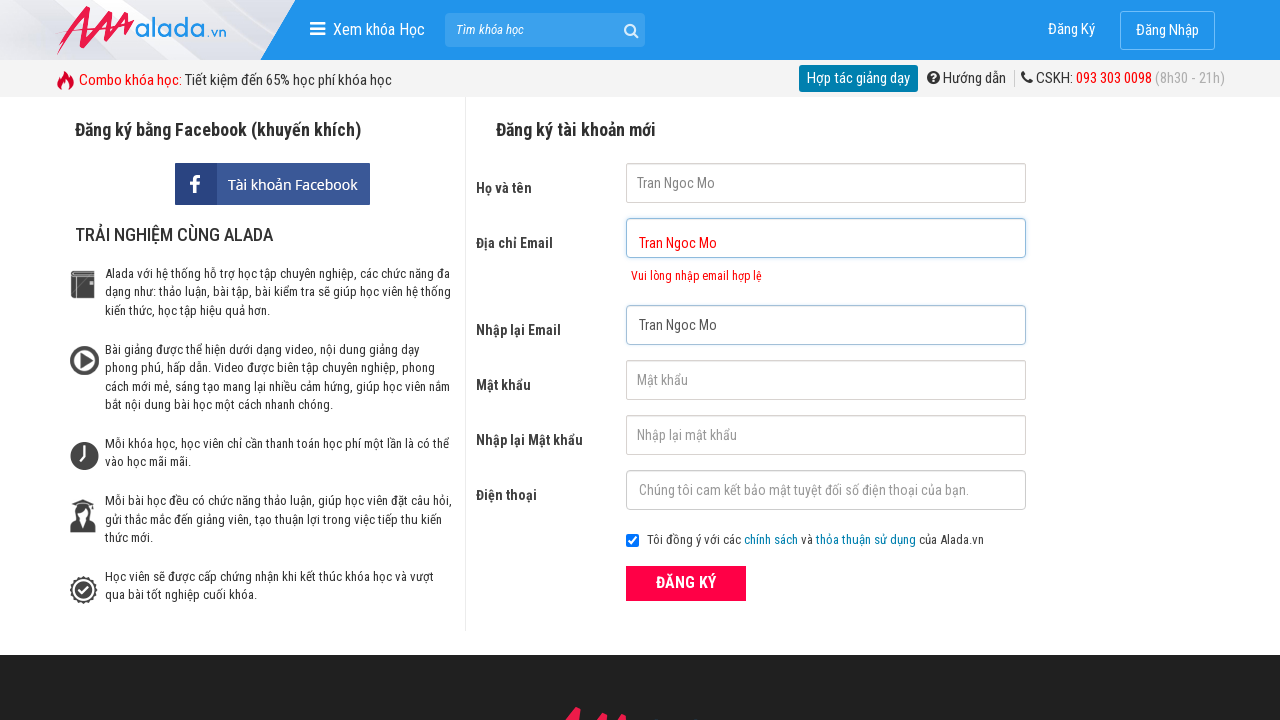

Filled password field with 'dream@1234' on #txtPassword
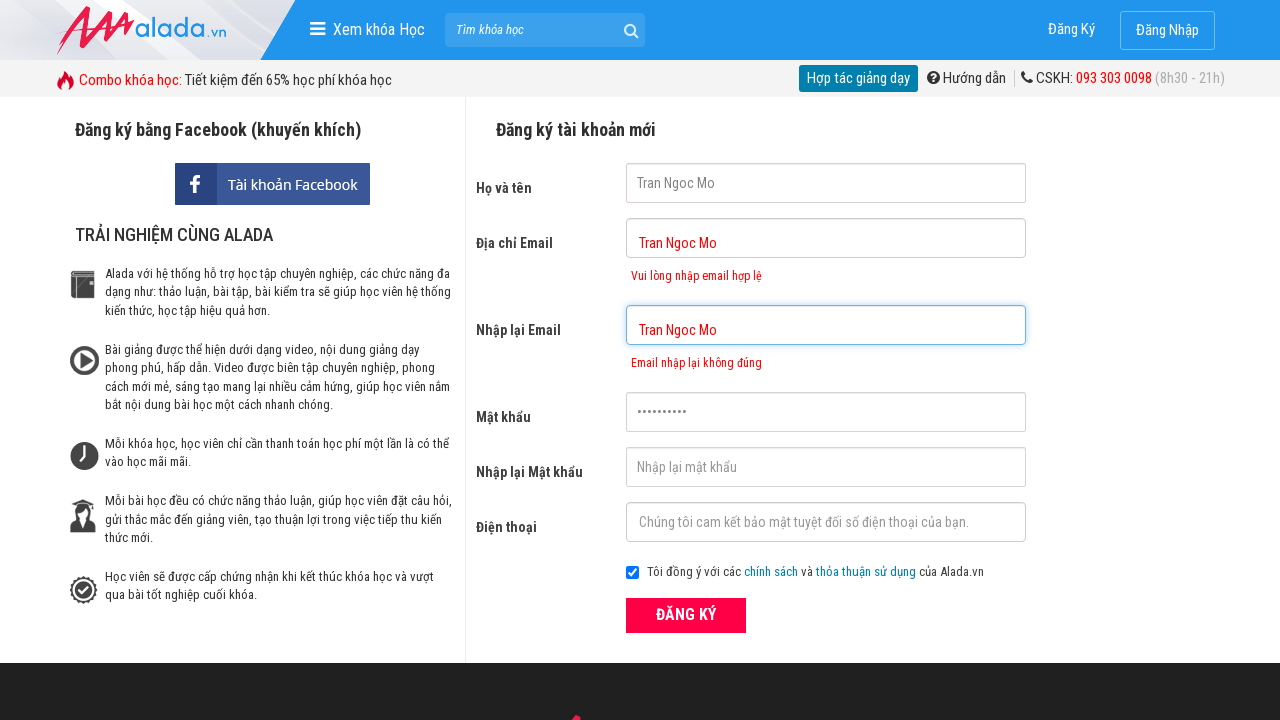

Filled confirm password field with 'dream@1234' on #txtCPassword
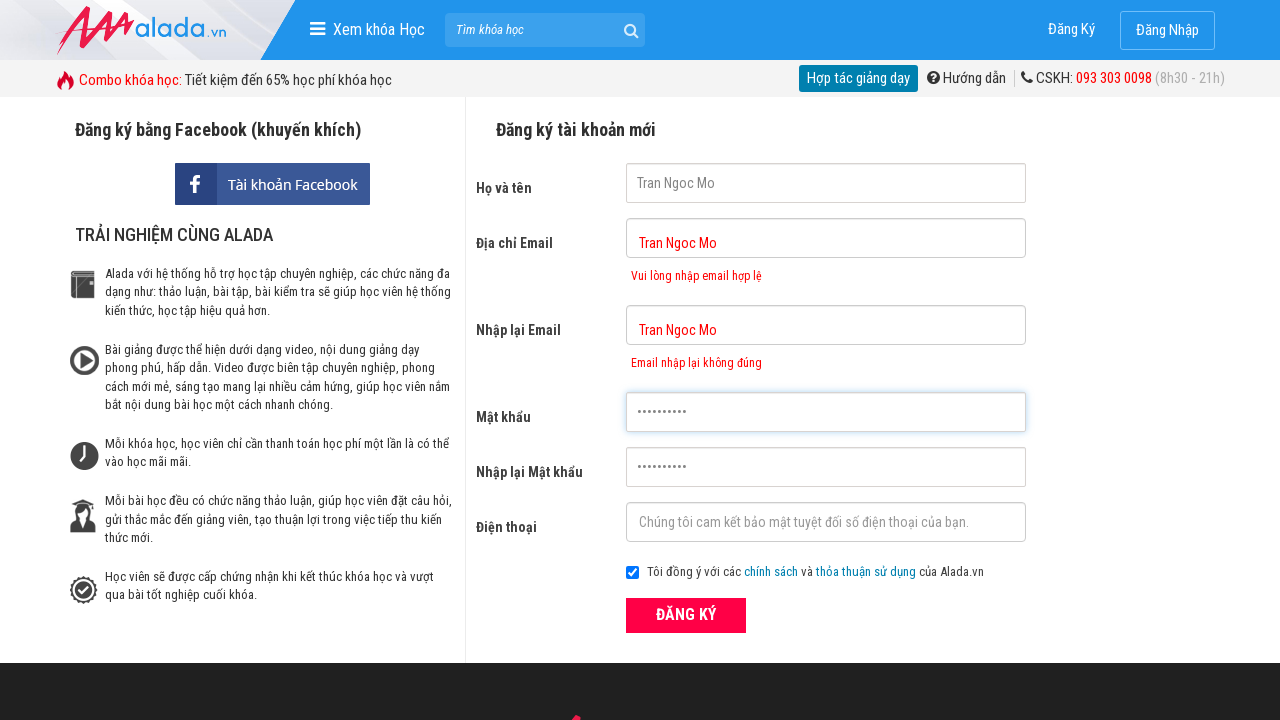

Filled phone field with '0943678098' on #txtPhone
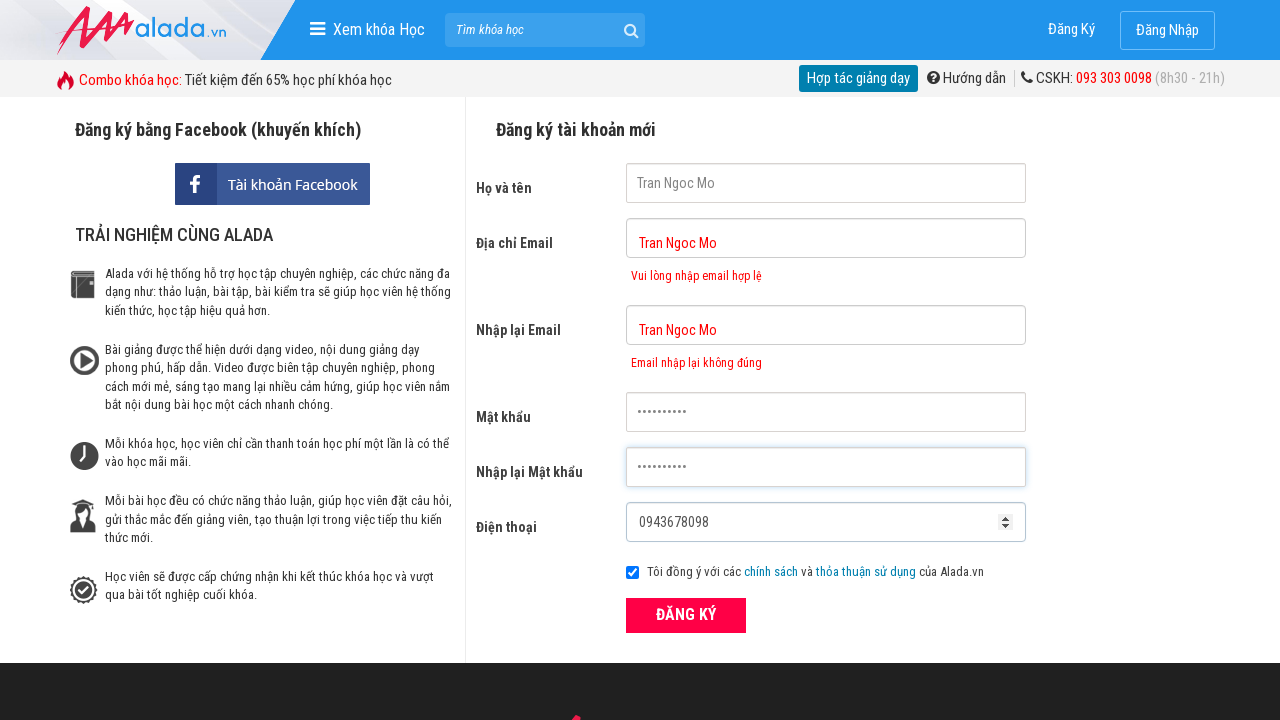

Clicked submit button to submit registration form at (686, 615) on button[type='submit']
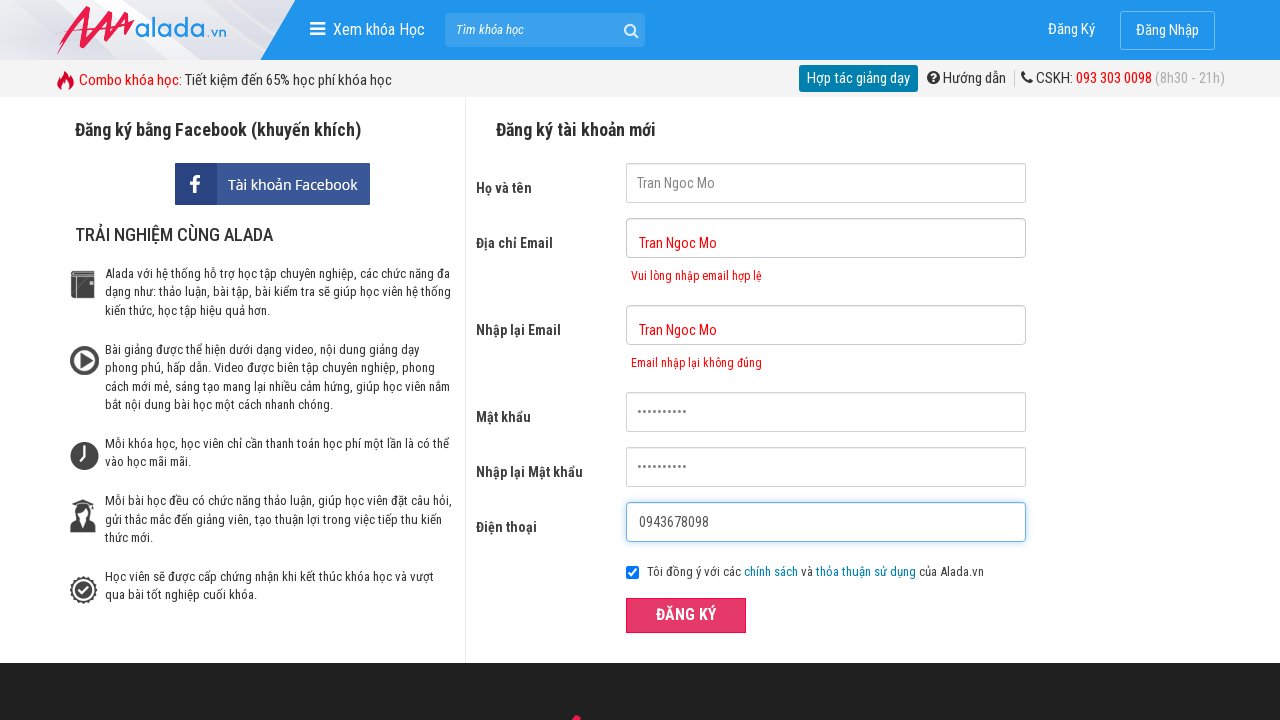

Email validation error message appeared
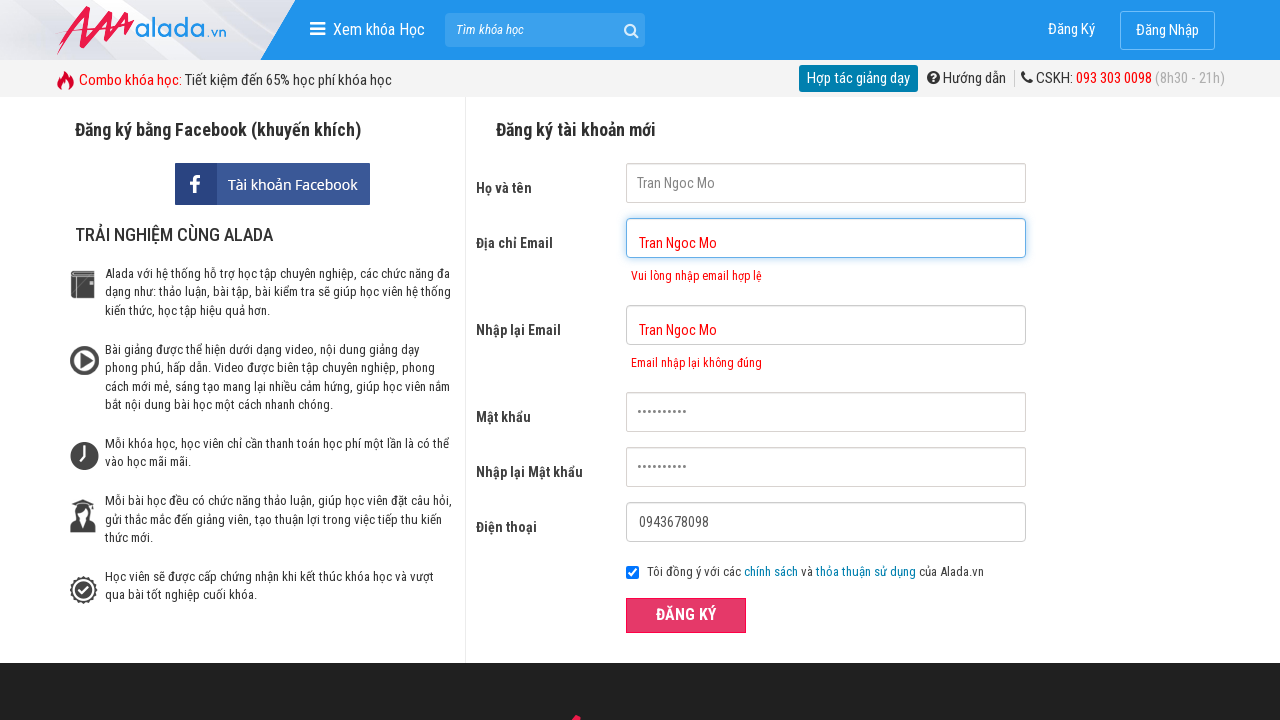

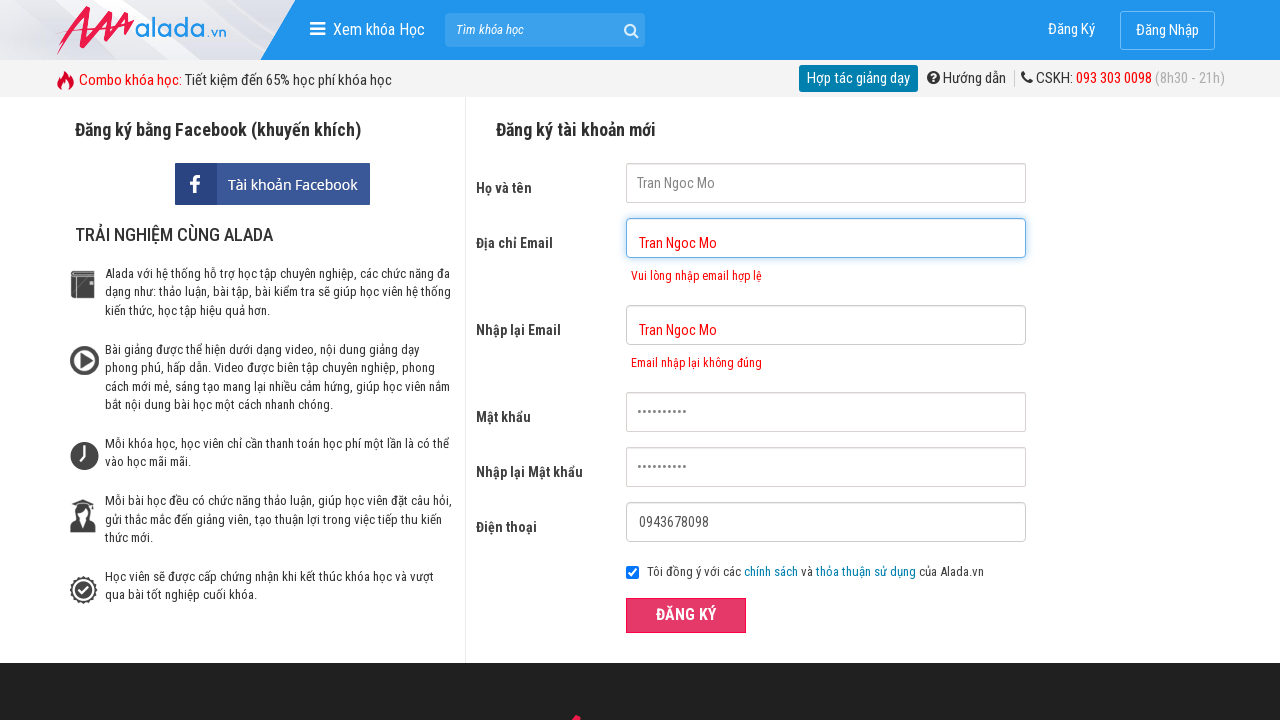